Tests that the login form displays an appropriate error message when attempting to login with invalid credentials

Starting URL: https://www.saucedemo.com

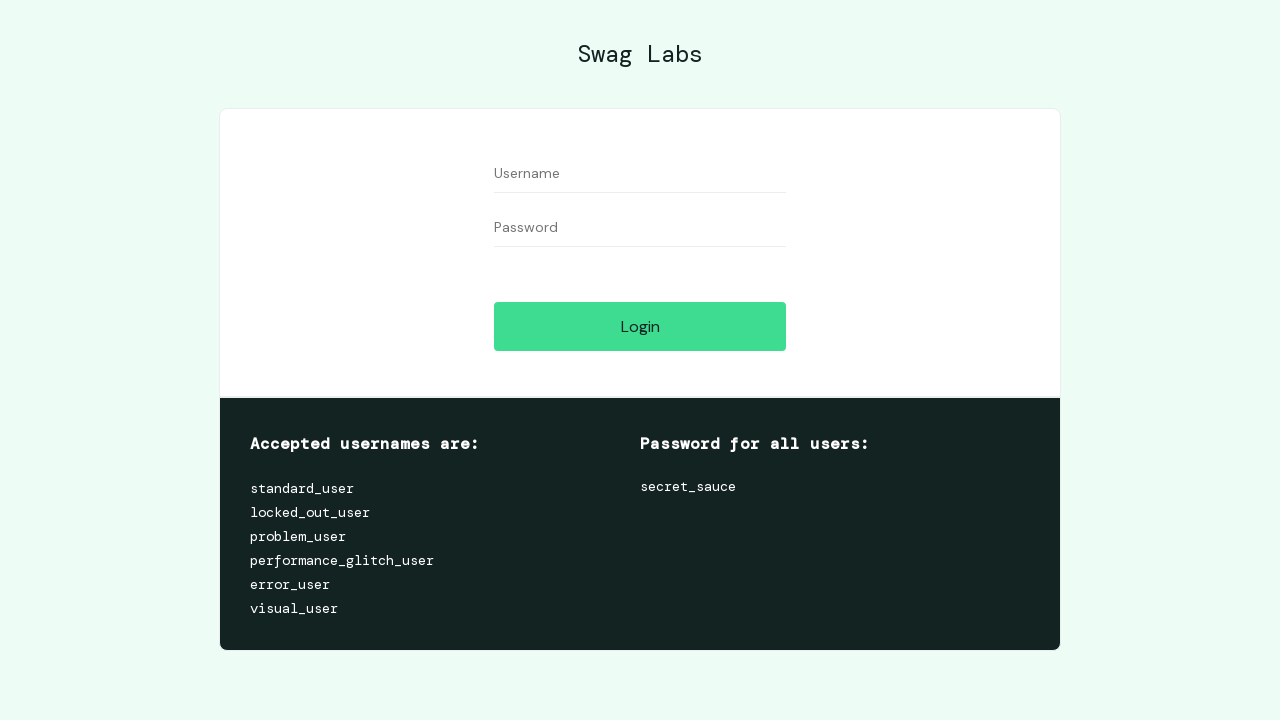

Filled username field with 'standard_user' on #user-name
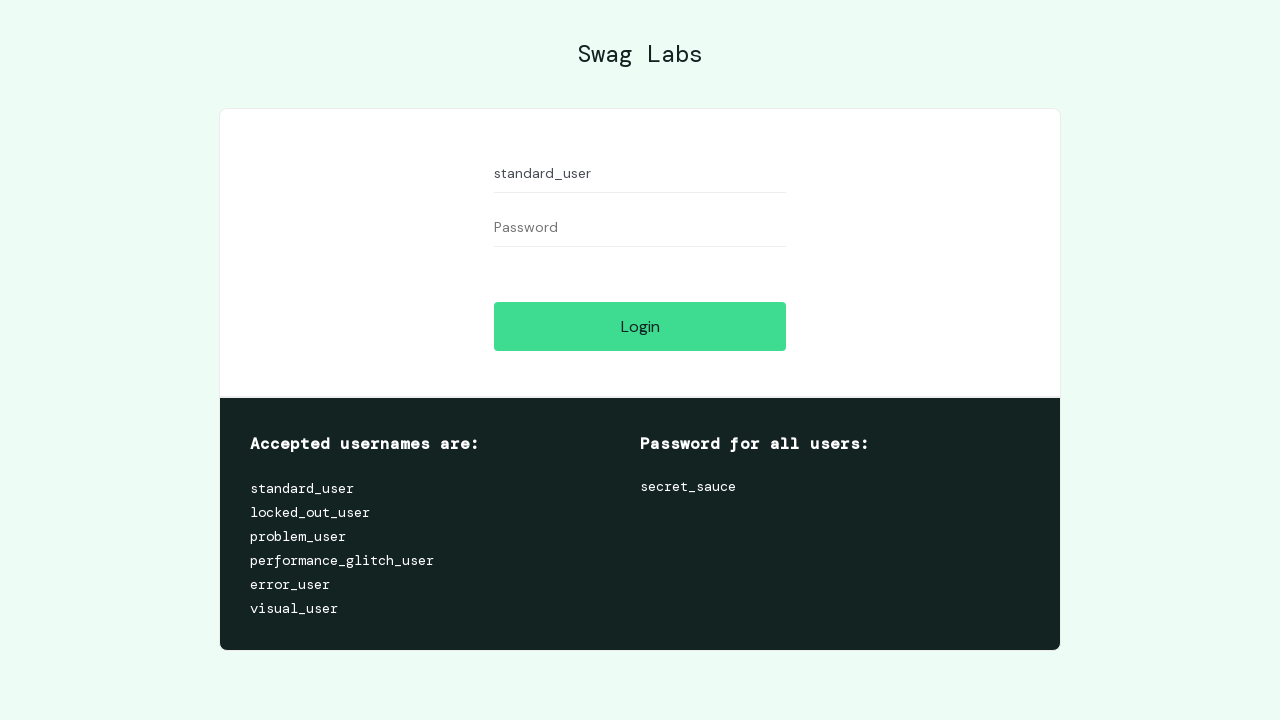

Filled password field with 'standard_user' on #password
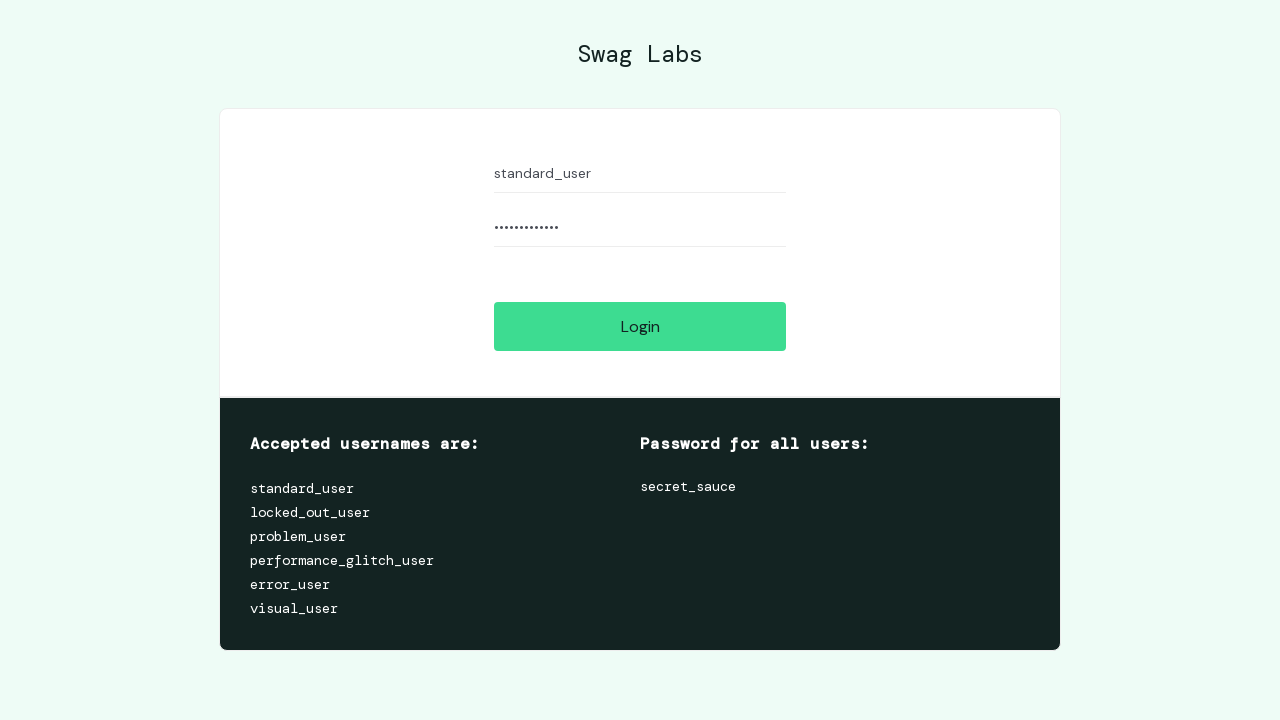

Clicked login button at (640, 326) on #login-button
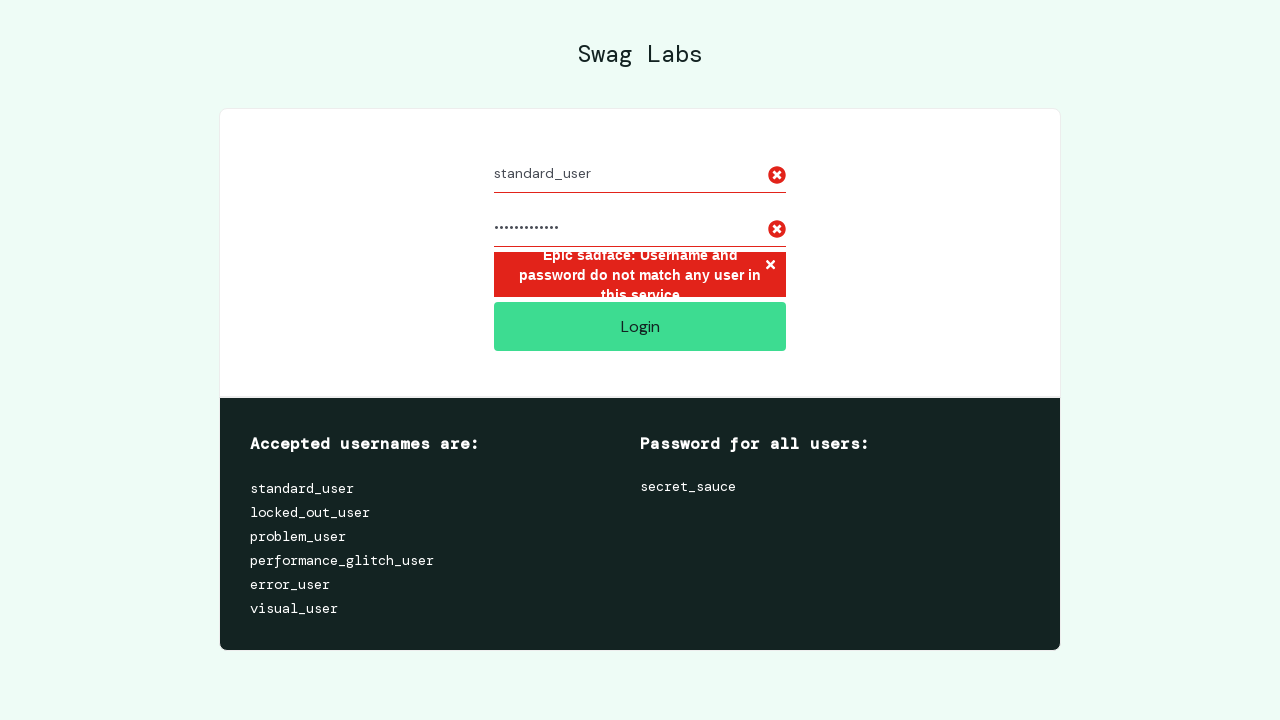

Error message element appeared on page
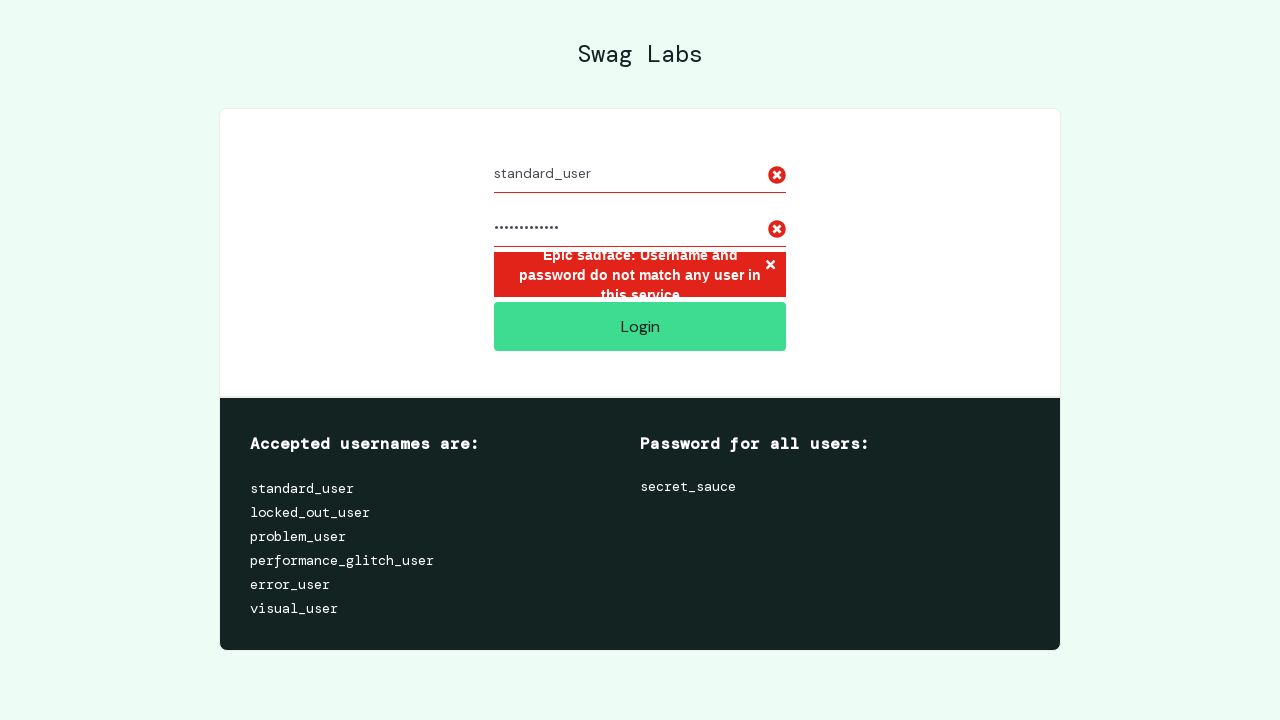

Verified error message displays 'Epic sadface: Username and password do not match any user in this service'
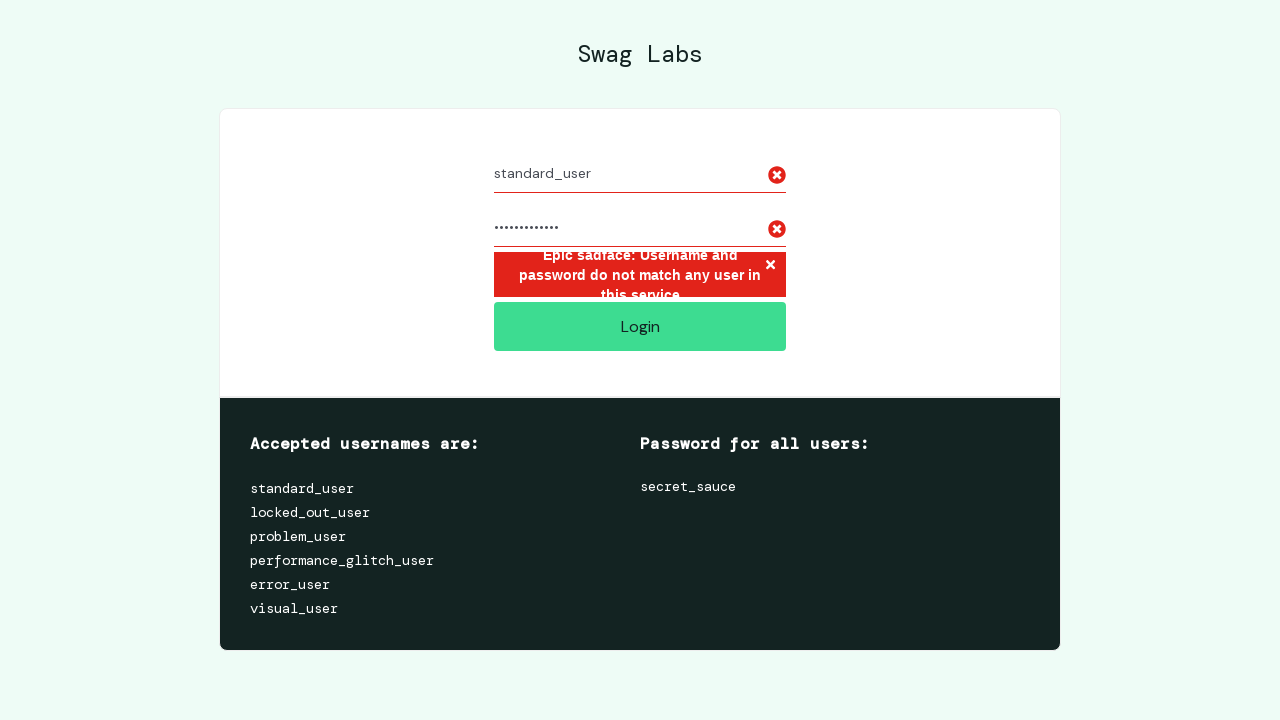

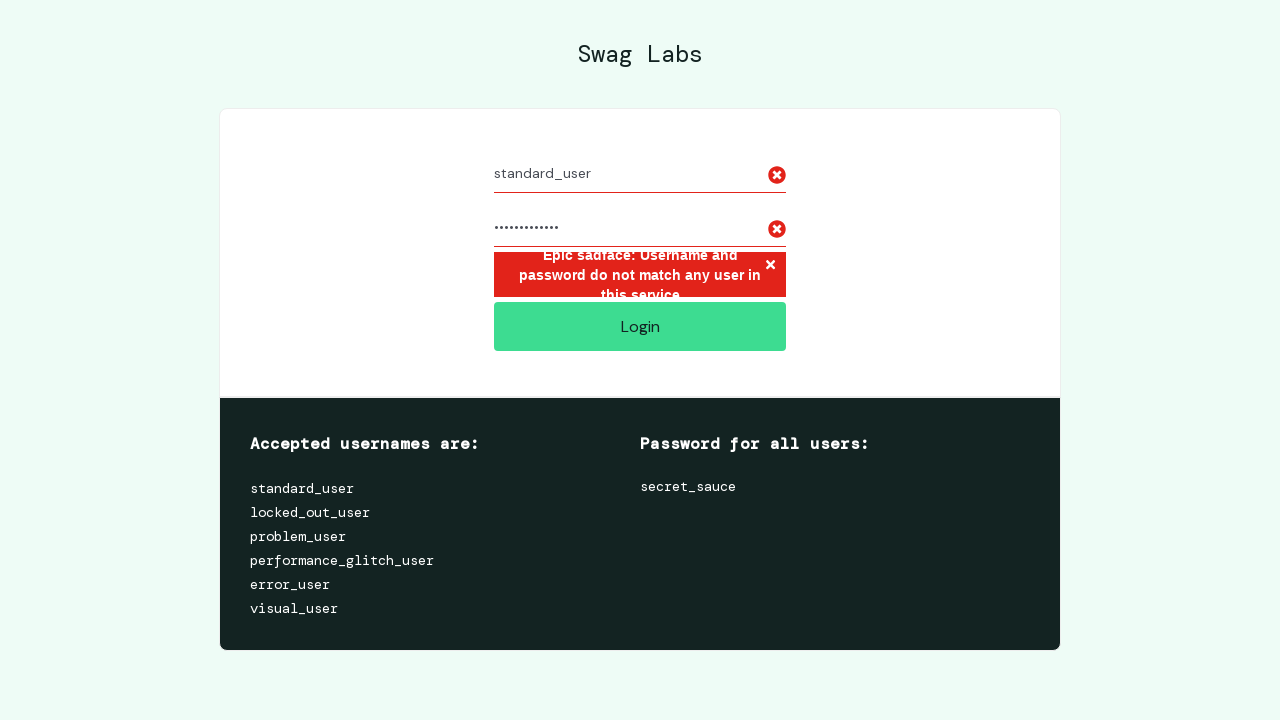